Solves a mathematical captcha by calculating a formula based on a value from the page, then fills the answer and interacts with checkboxes and radio buttons before submitting

Starting URL: https://suninjuly.github.io/math.html

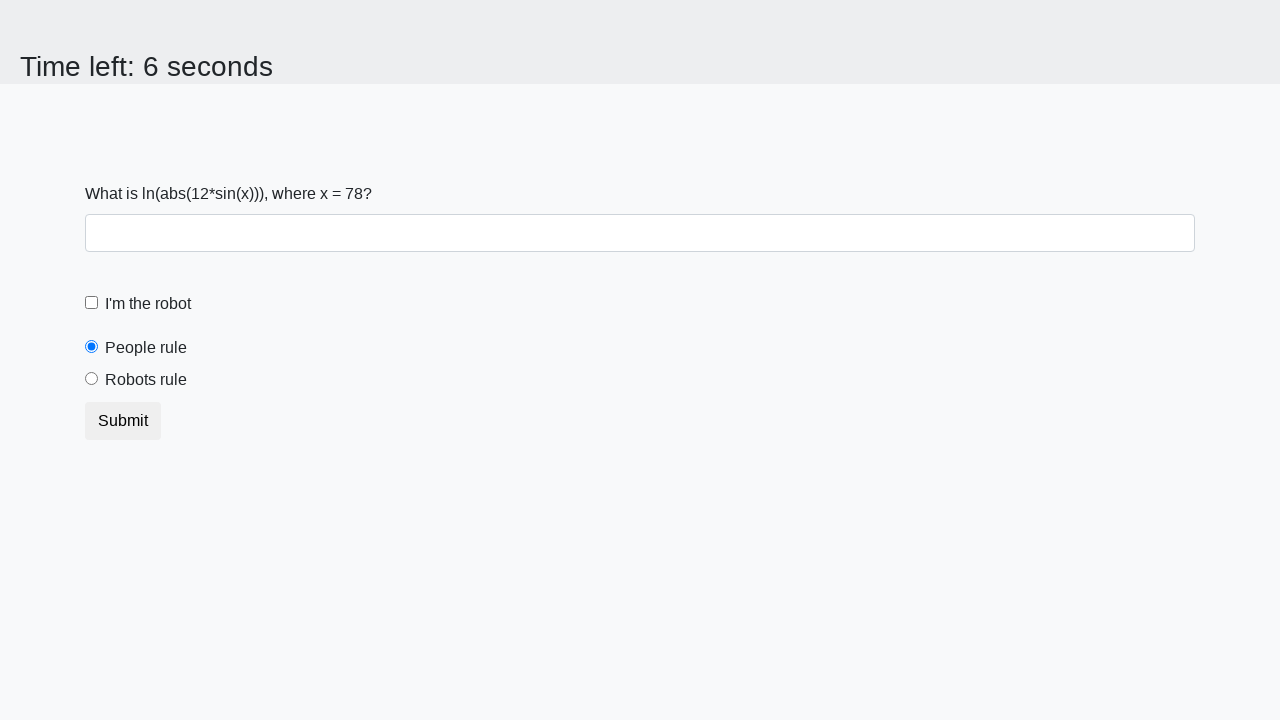

Located the input value element
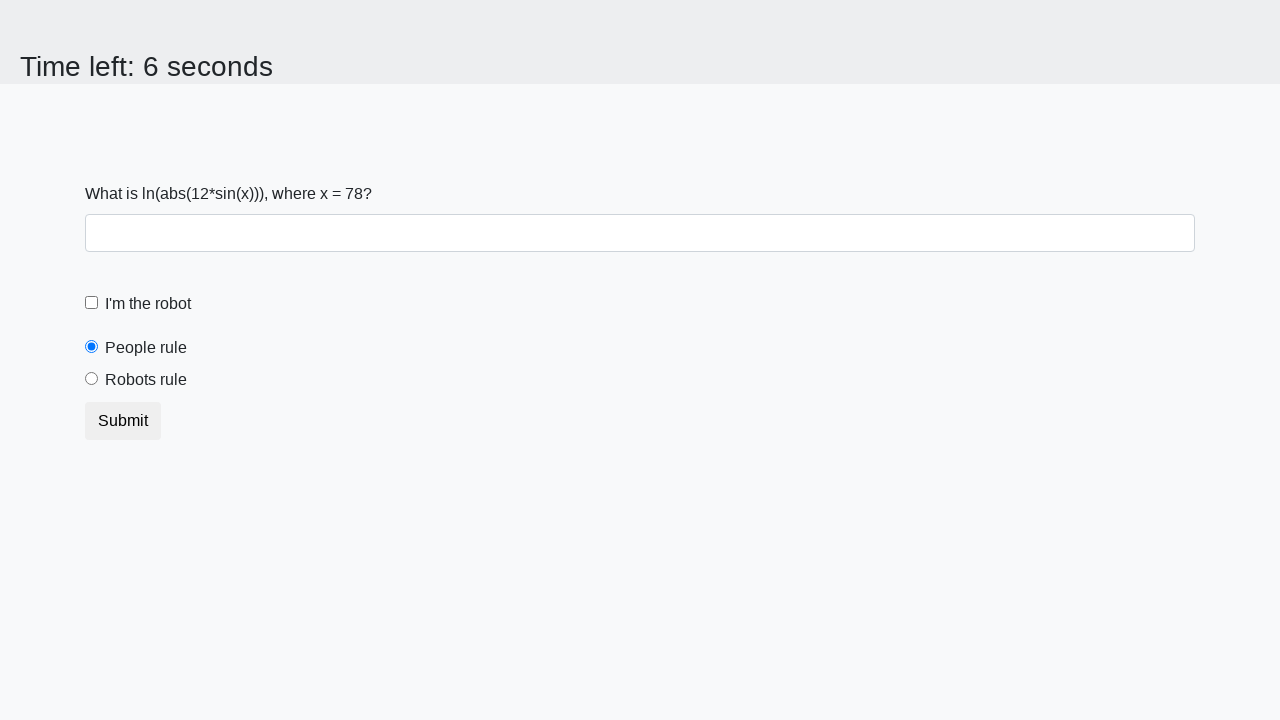

Retrieved x value from page for calculation
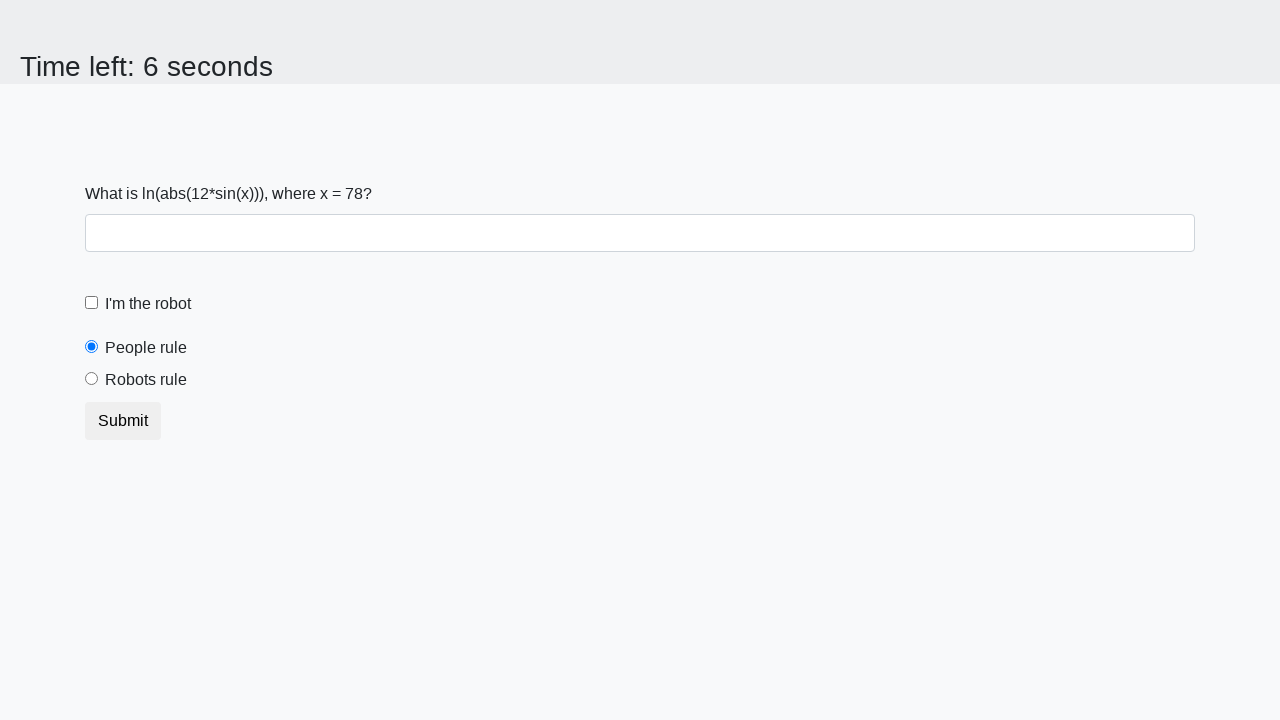

Calculated answer using formula: y = log(abs(12 * sin(78)))
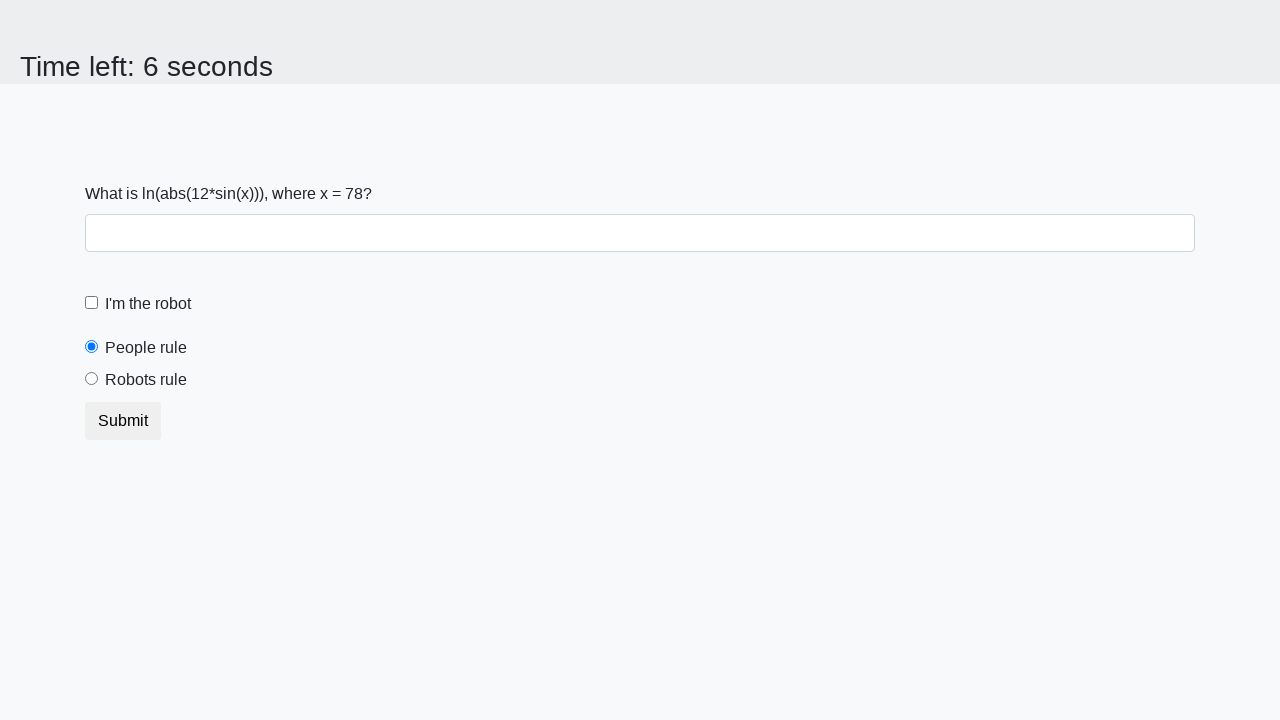

Filled answer field with calculated value: 1.819332720961457 on #answer
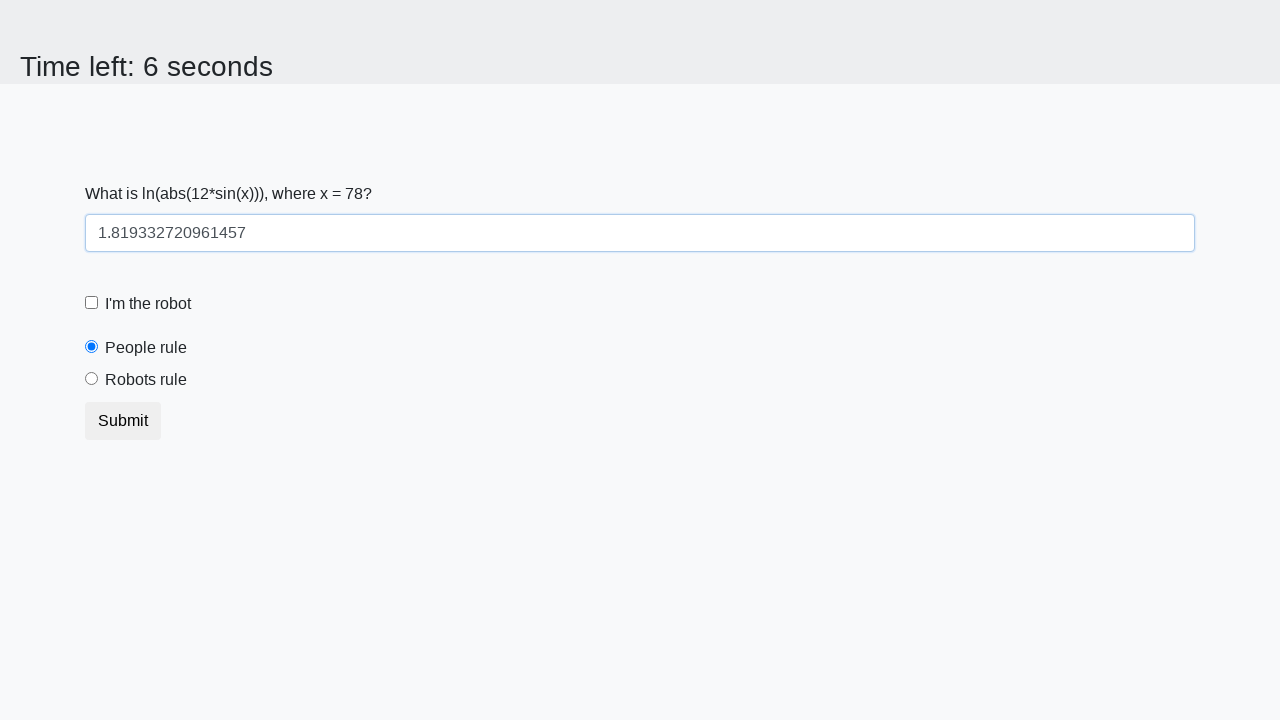

Clicked the robot checkbox at (92, 303) on #robotCheckbox
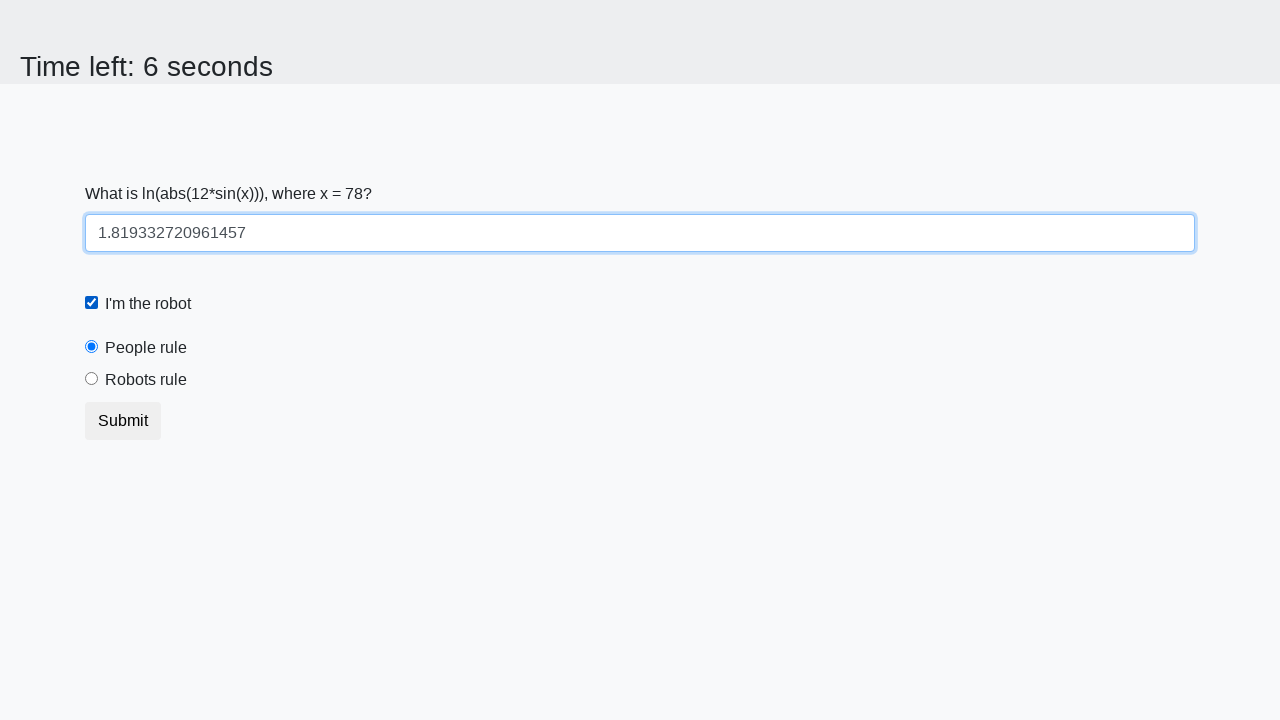

Clicked the people radio button at (92, 347) on #peopleRule
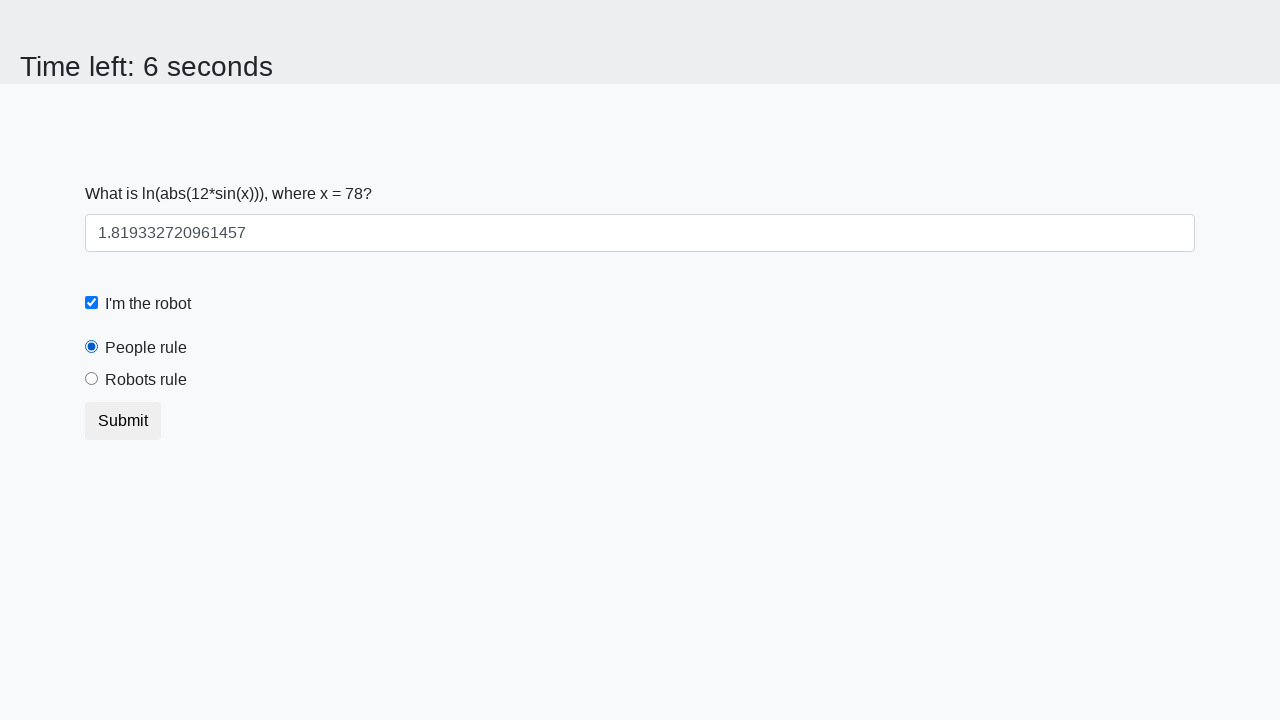

Verified people radio button is checked
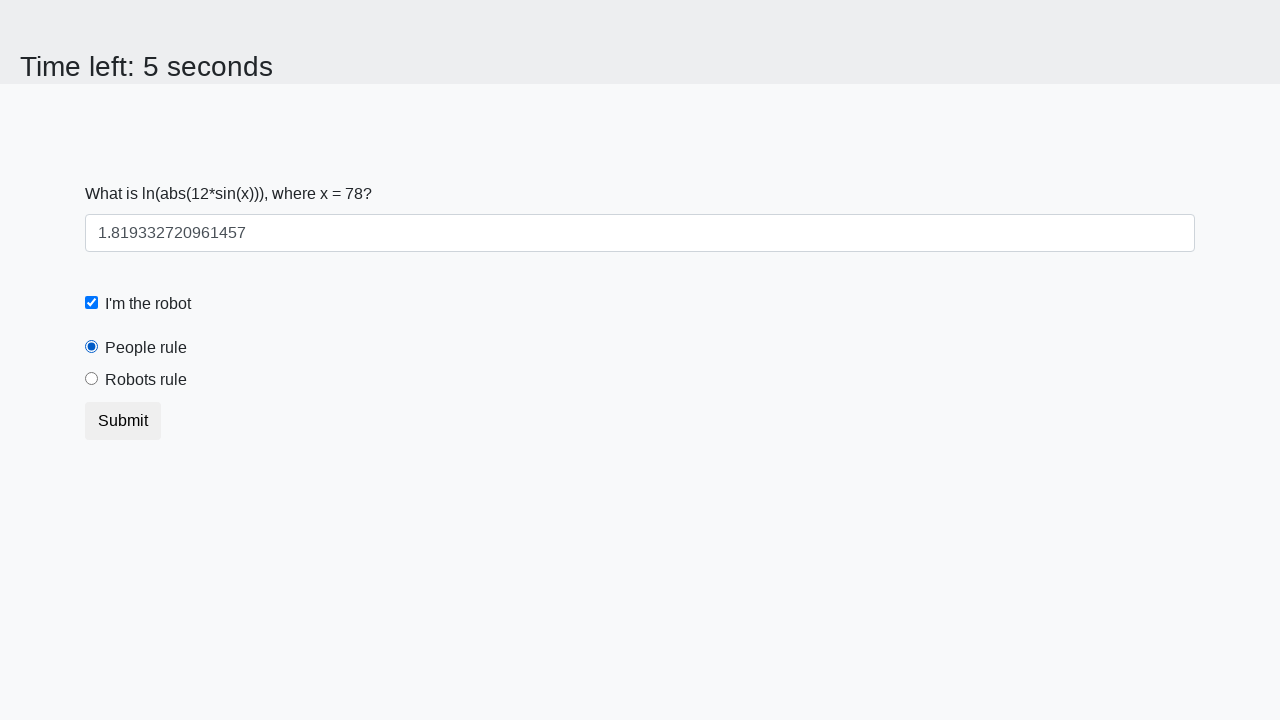

Assertion passed: people radio is selected
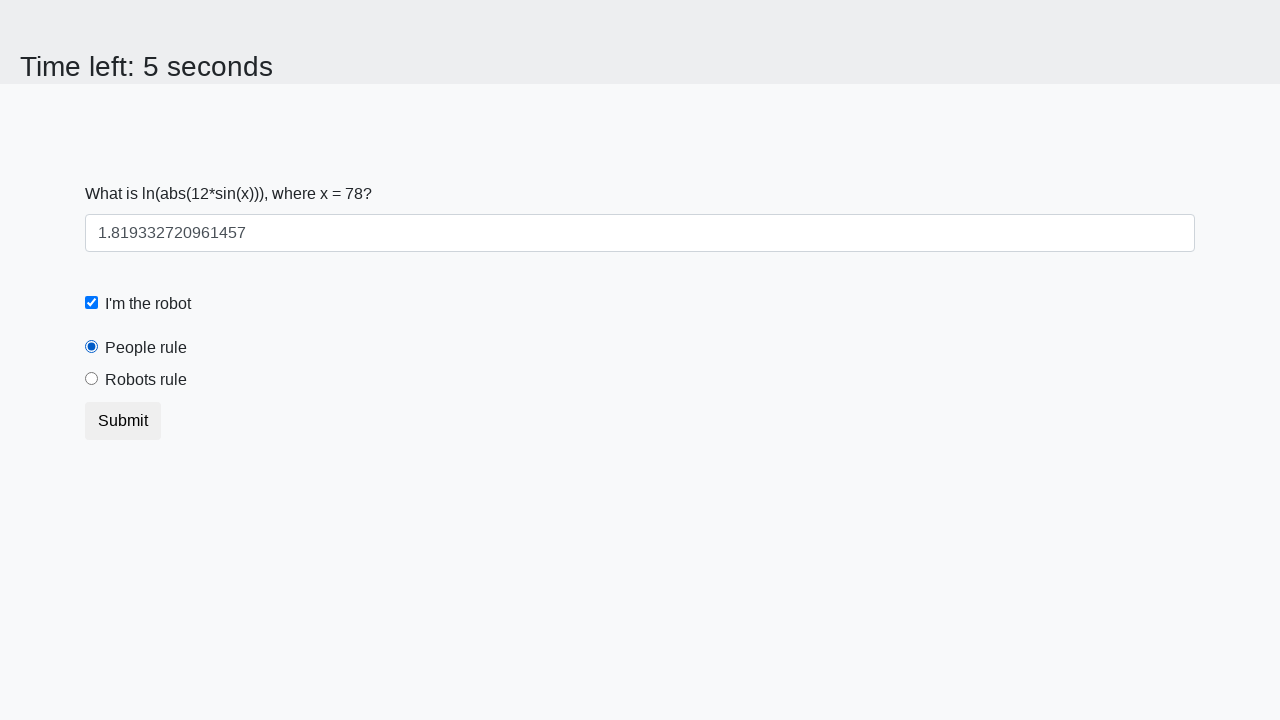

Verified robots radio button is not checked
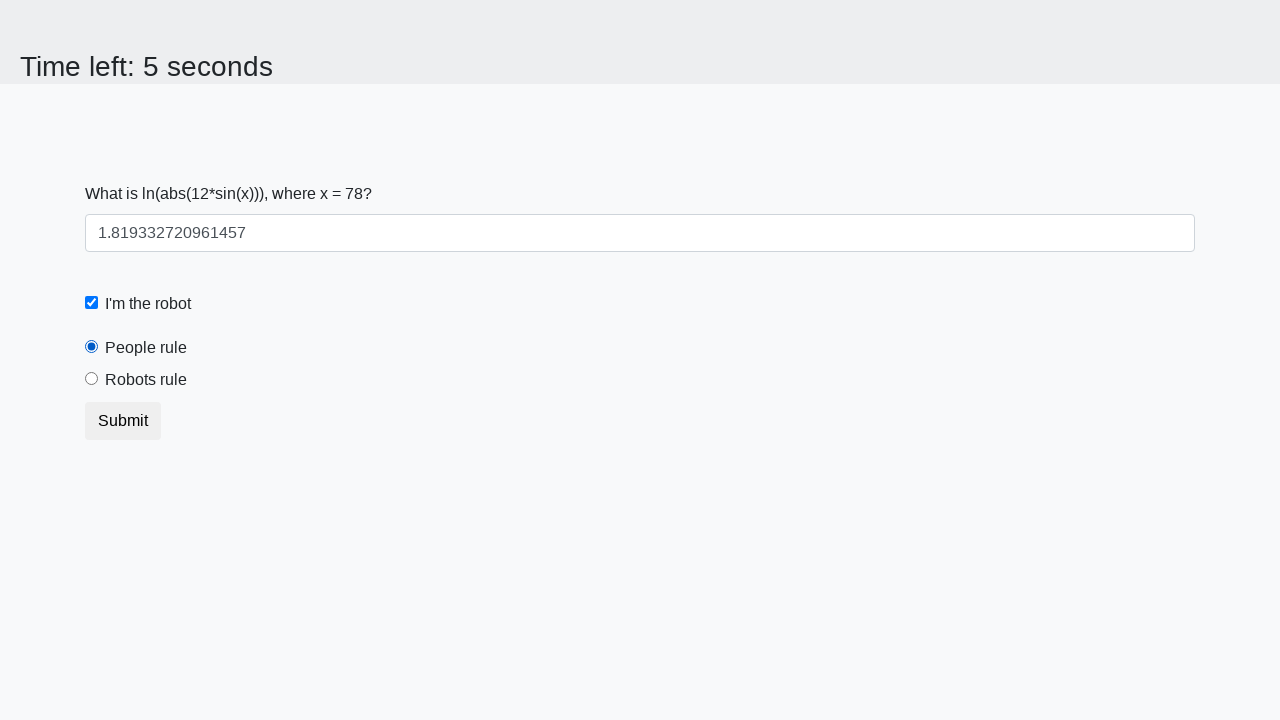

Assertion passed: robots radio is not selected
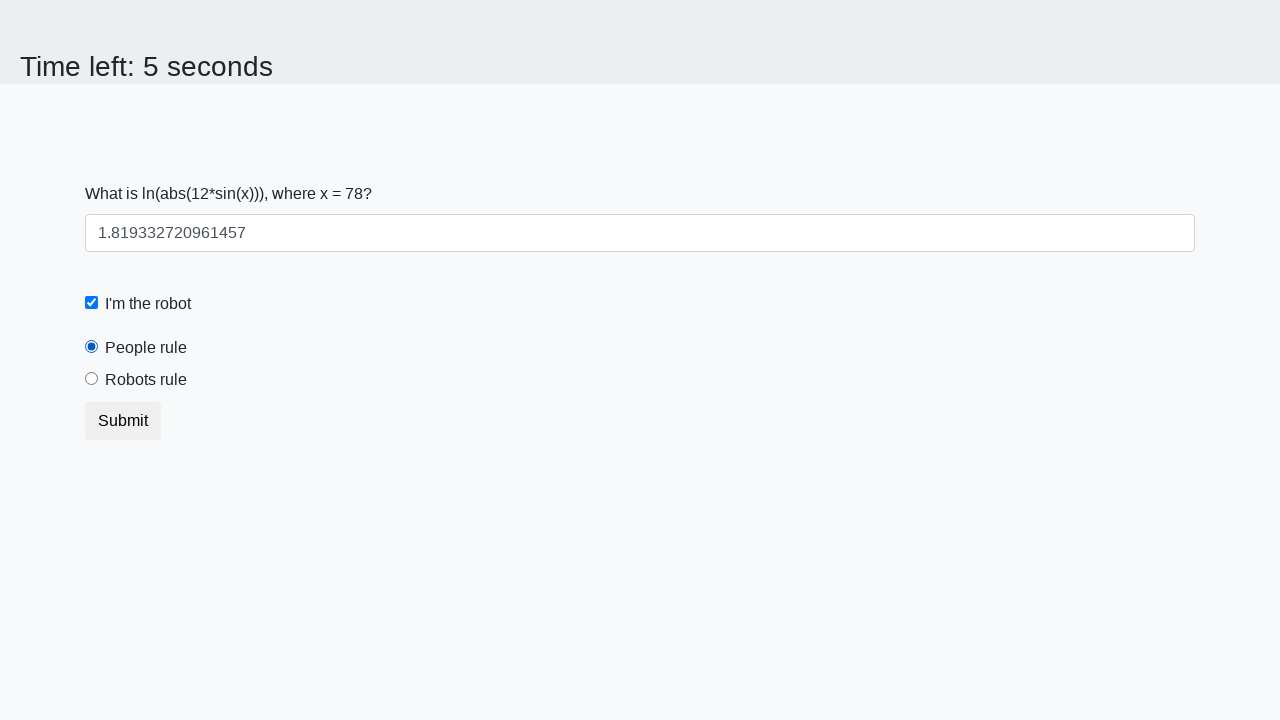

Clicked submit button to submit the form at (123, 421) on button.btn
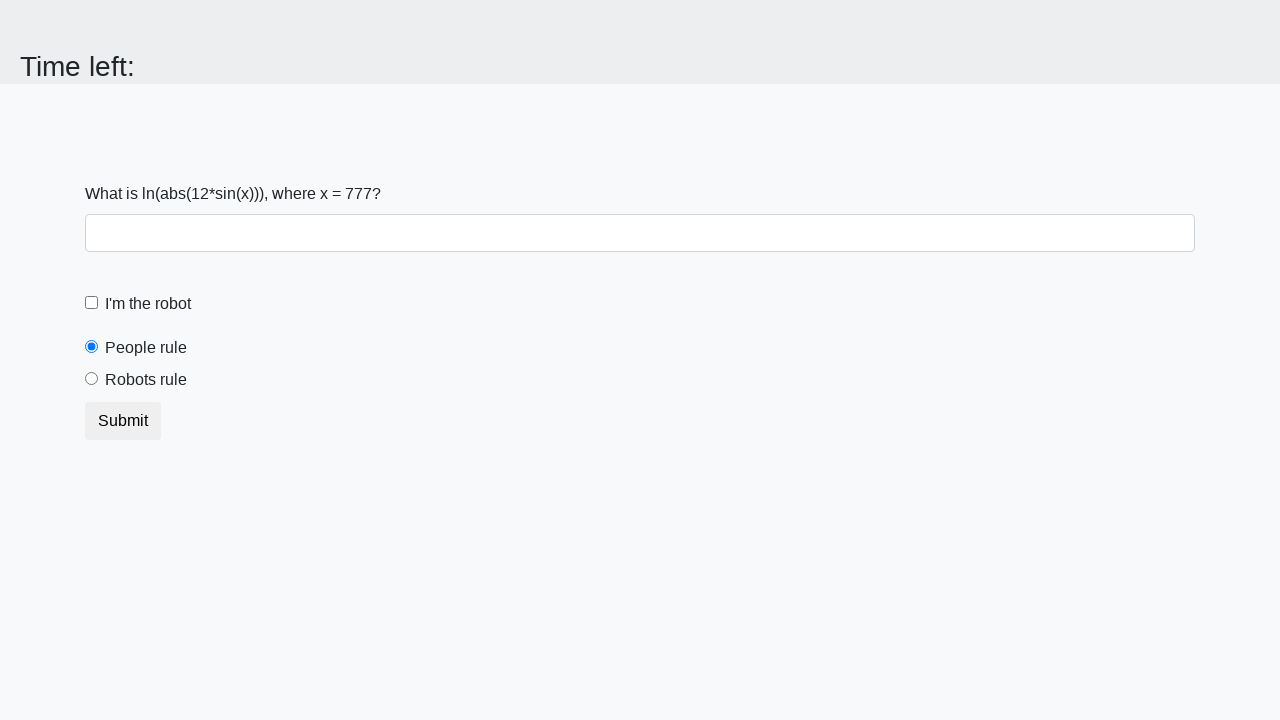

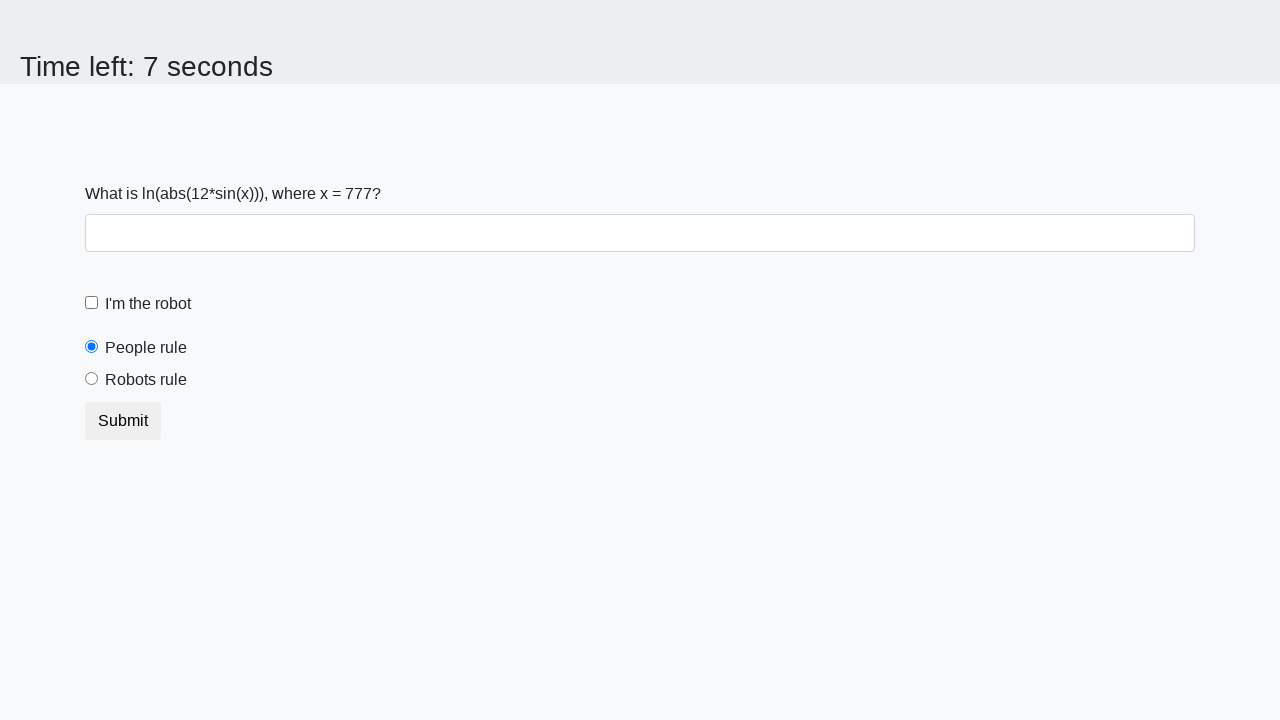